Tests the calculator flow with a different patrimony value, selecting only CDB product and setting 100% allocation.

Starting URL: https://reinocapital.webflow.io/taxas-app

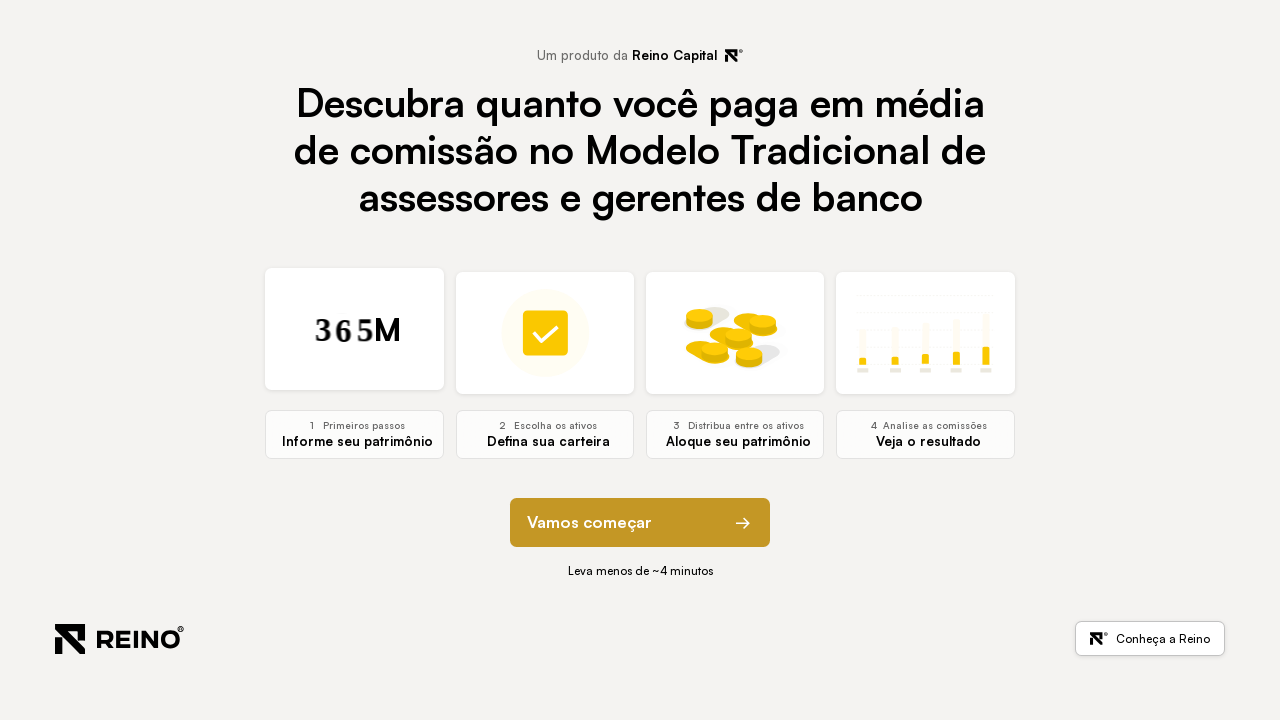

Clicked next button to navigate from step 0 to step 1 at (640, 523) on [data-step="0"] button[element-function="next"]
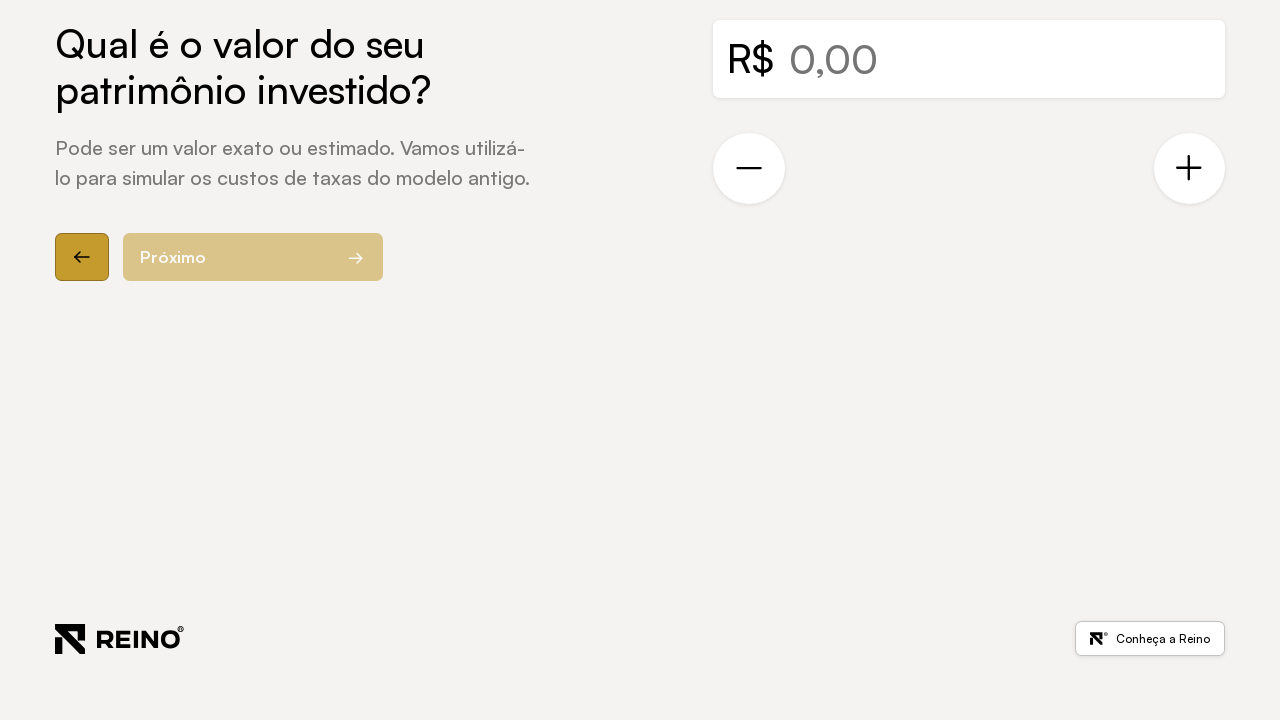

Step 1 section became visible
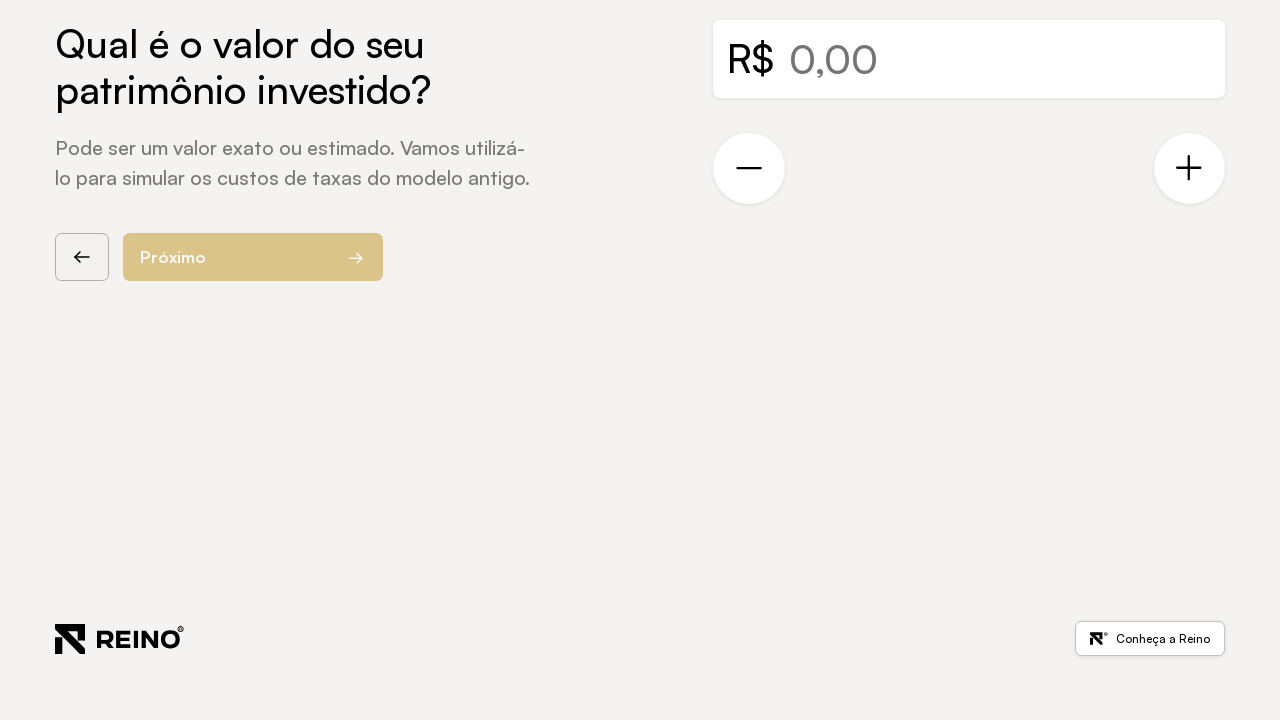

Entered patrimony value of 100000 on #currency[data-currency="true"]
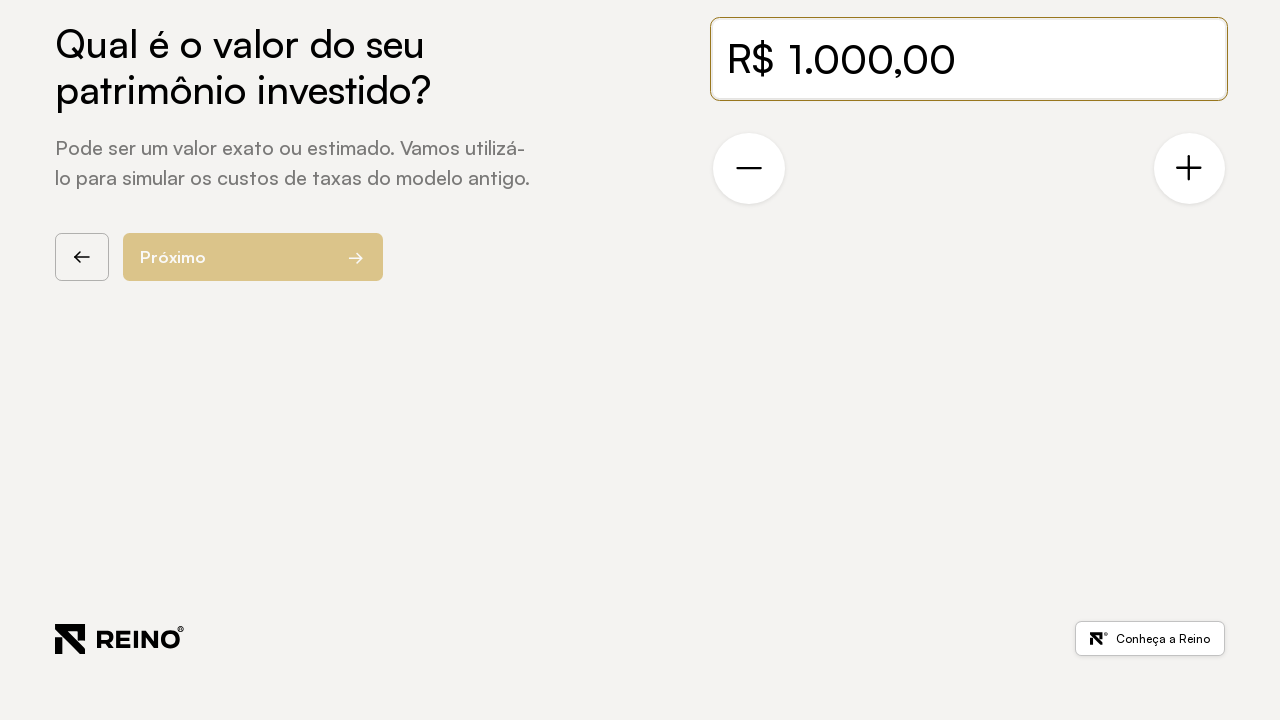

Waited 1 second for form processing
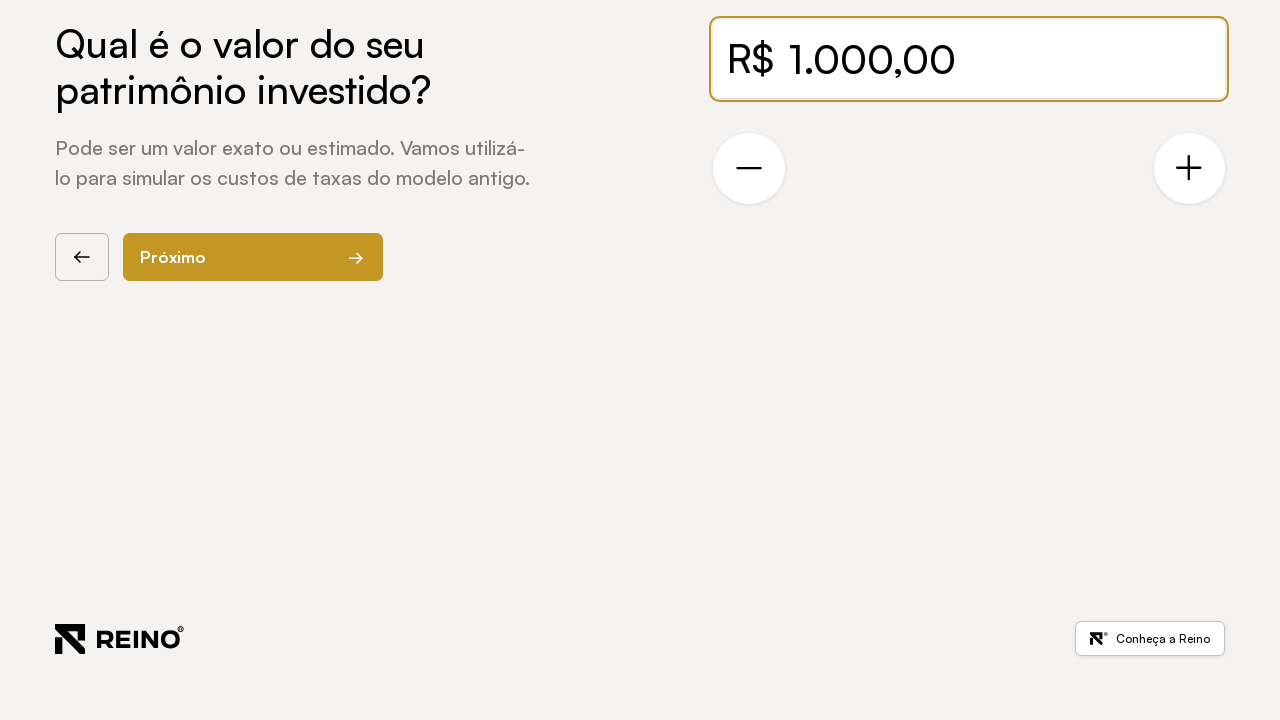

Clicked next button to navigate from step 1 to step 2 at (253, 257) on [data-step="1"] button[element-function="next"]
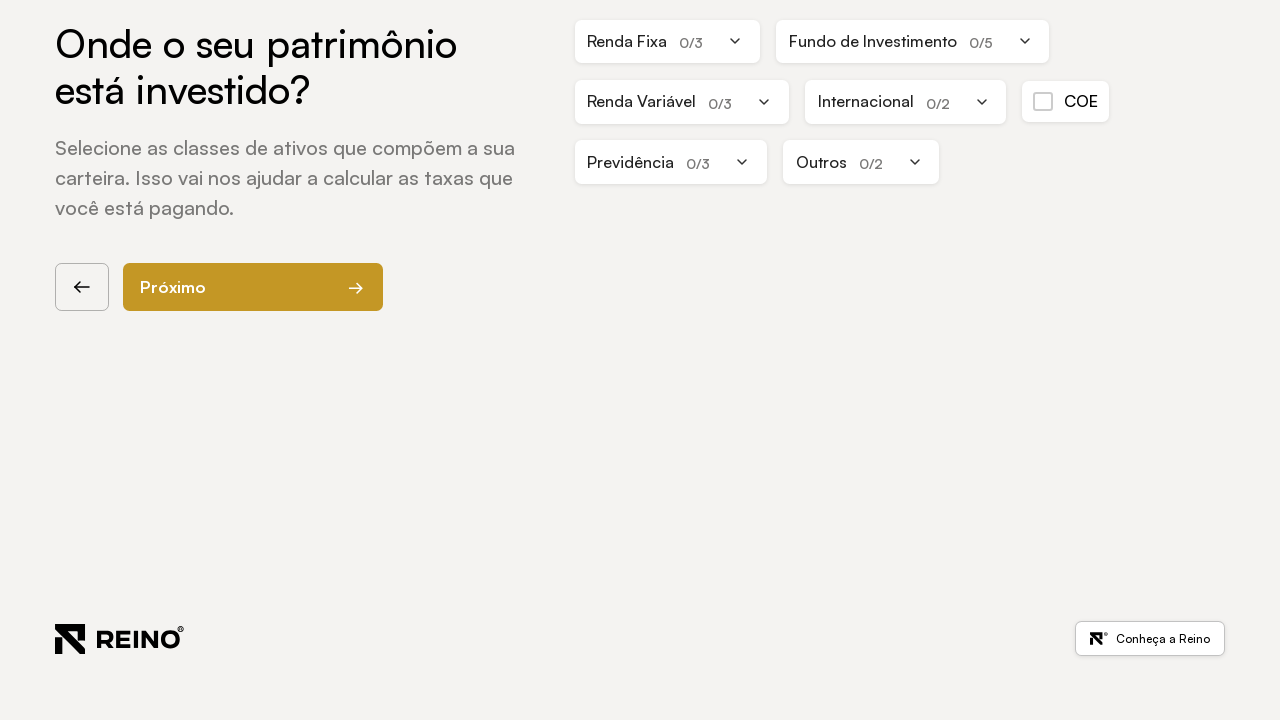

Step 2 section became visible
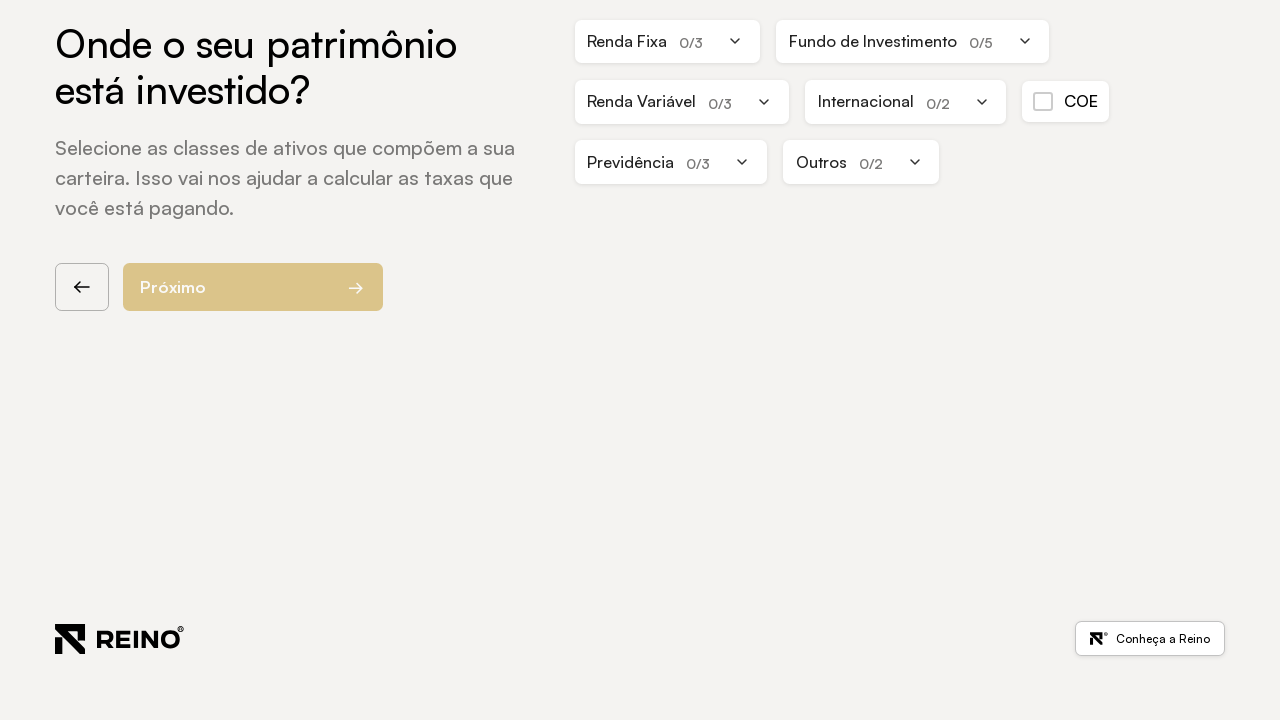

Clicked to open Renda Fixa dropdown menu at (667, 41) on .dropdown-subcategory:has-text("Renda Fixa") .dropdown-toggle
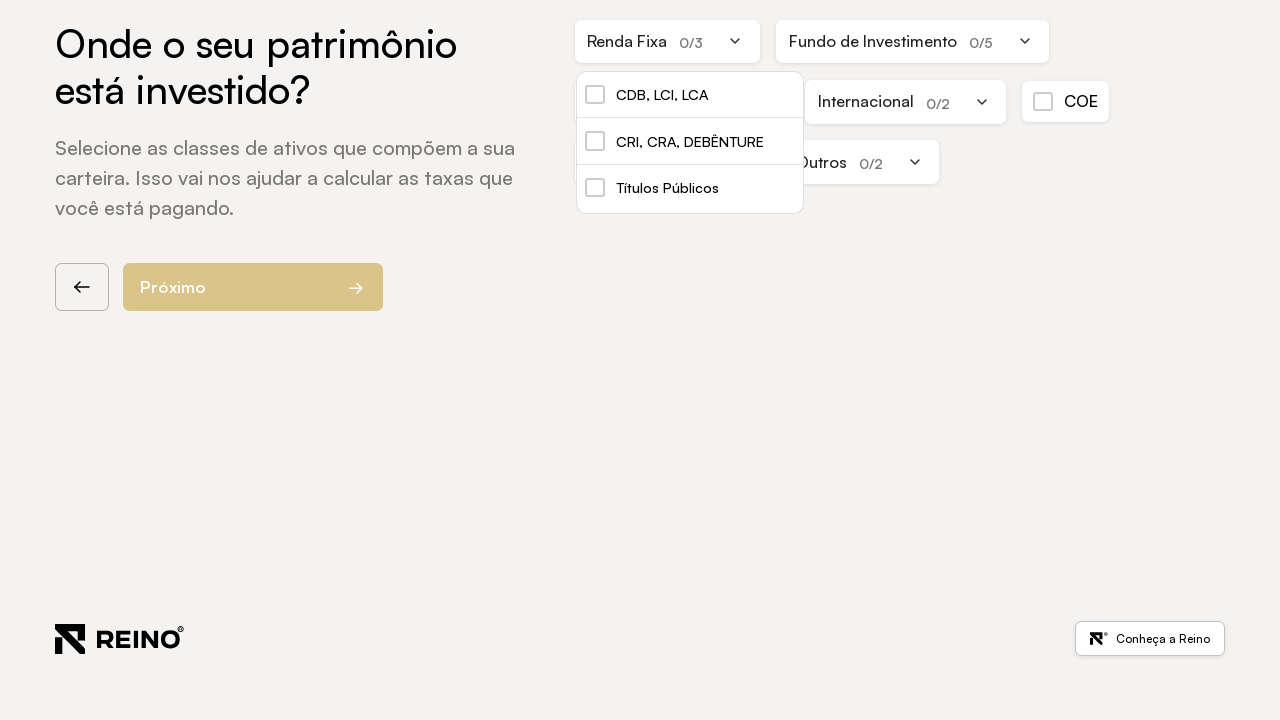

Waited 500ms for dropdown animation
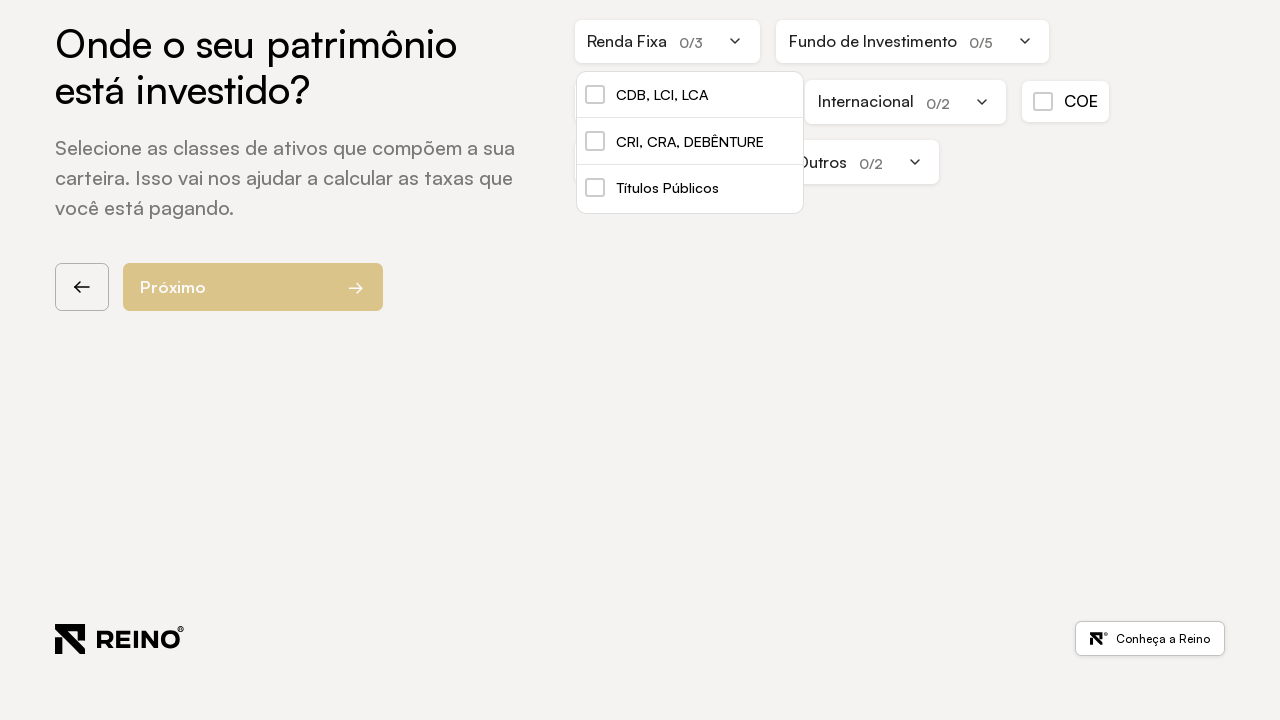

Selected CDB product from Renda Fixa category at (690, 95) on a[ativo-product="CDB"][ativo-category="Renda Fixa"]
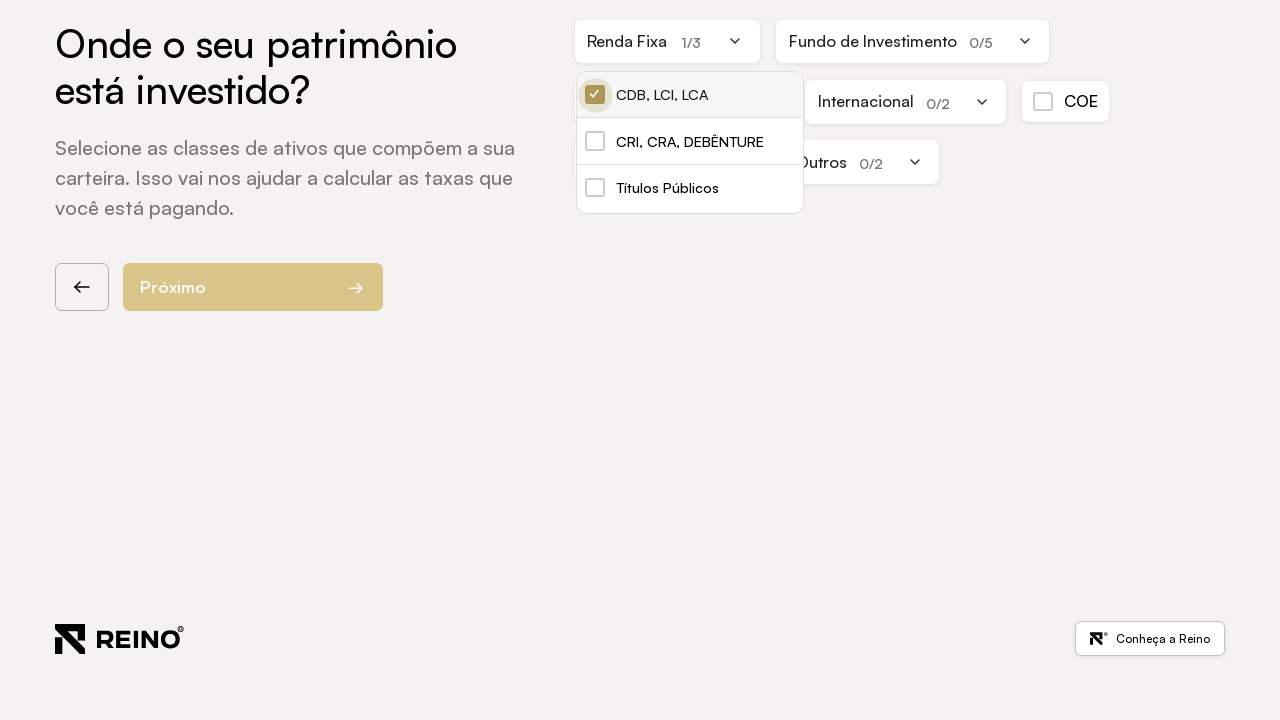

Waited 500ms for product selection to register
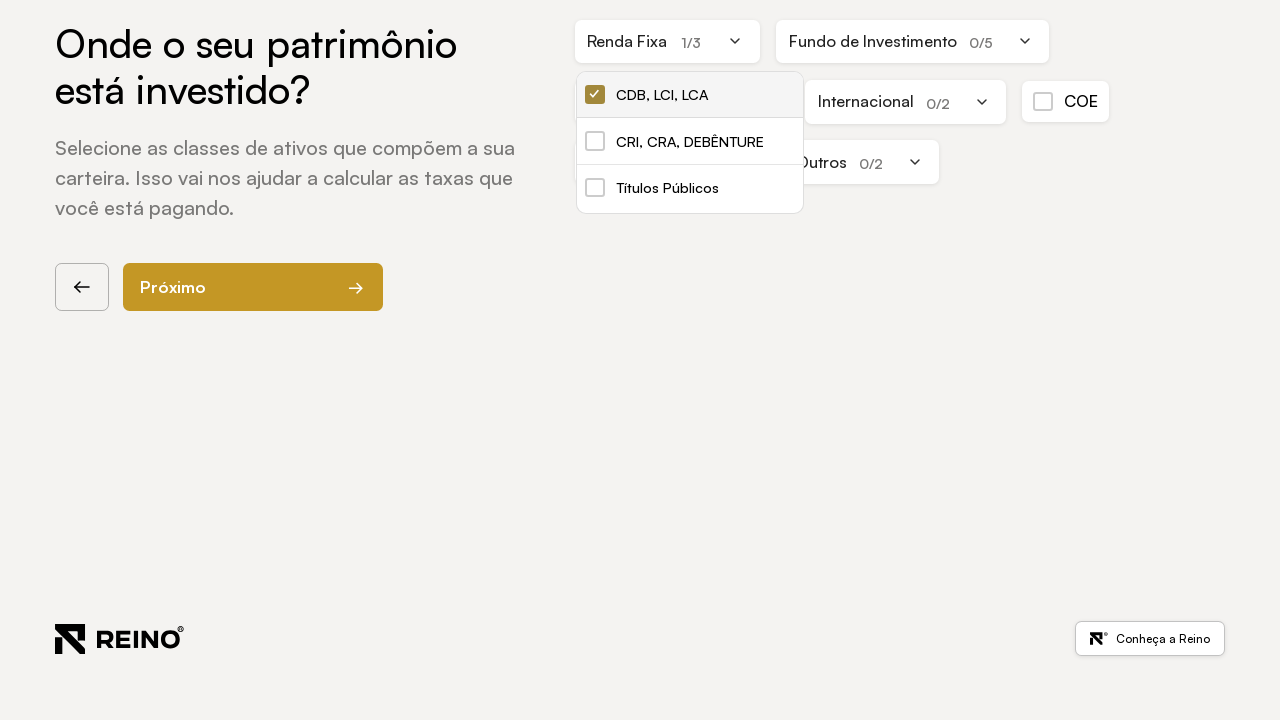

Clicked next button to navigate from step 2 to step 3 (allocation section) at (253, 287) on [data-step="2"] button[element-function="next"]
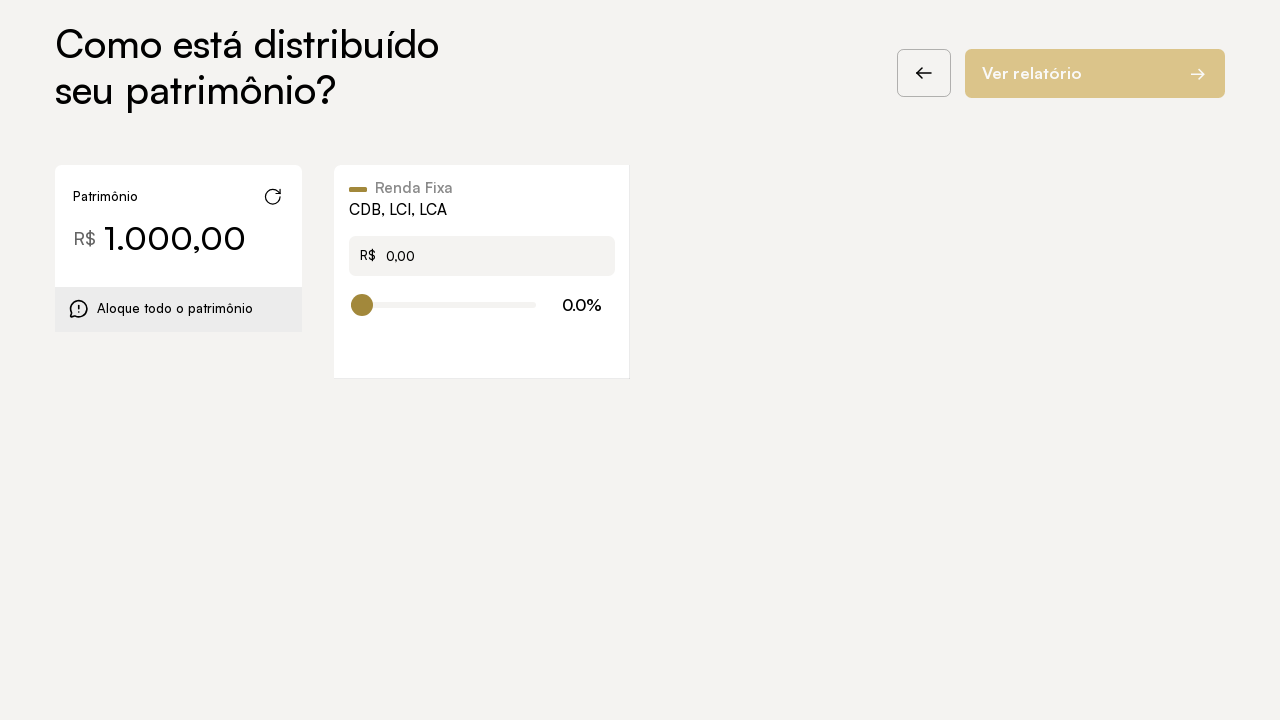

Step 3 allocation section became visible
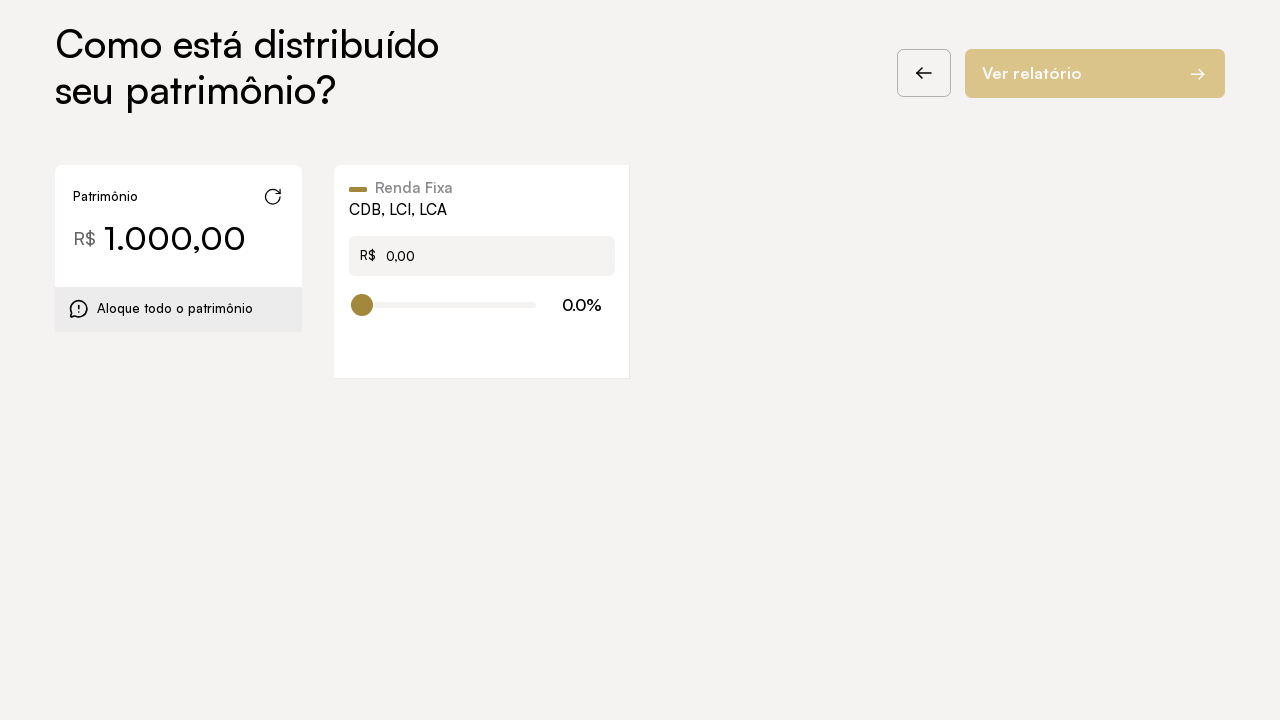

Set CDB allocation to 100% using range slider
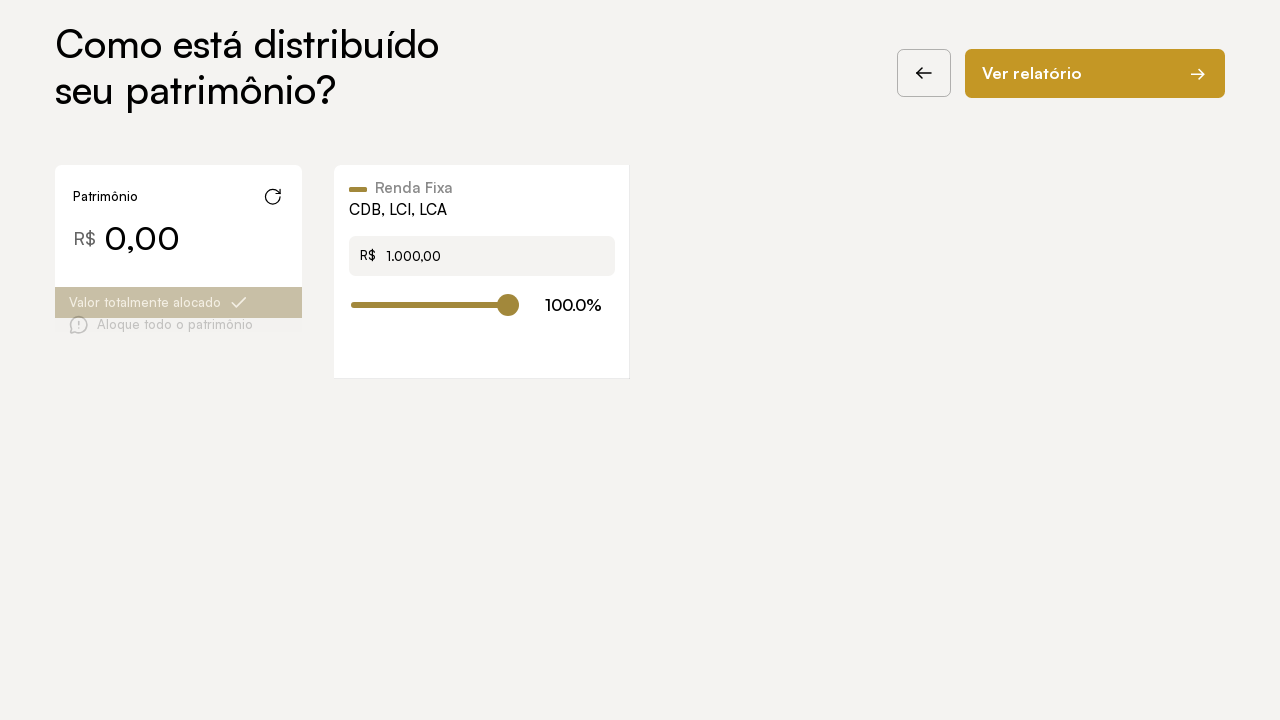

Waited 1 second for allocation change to process
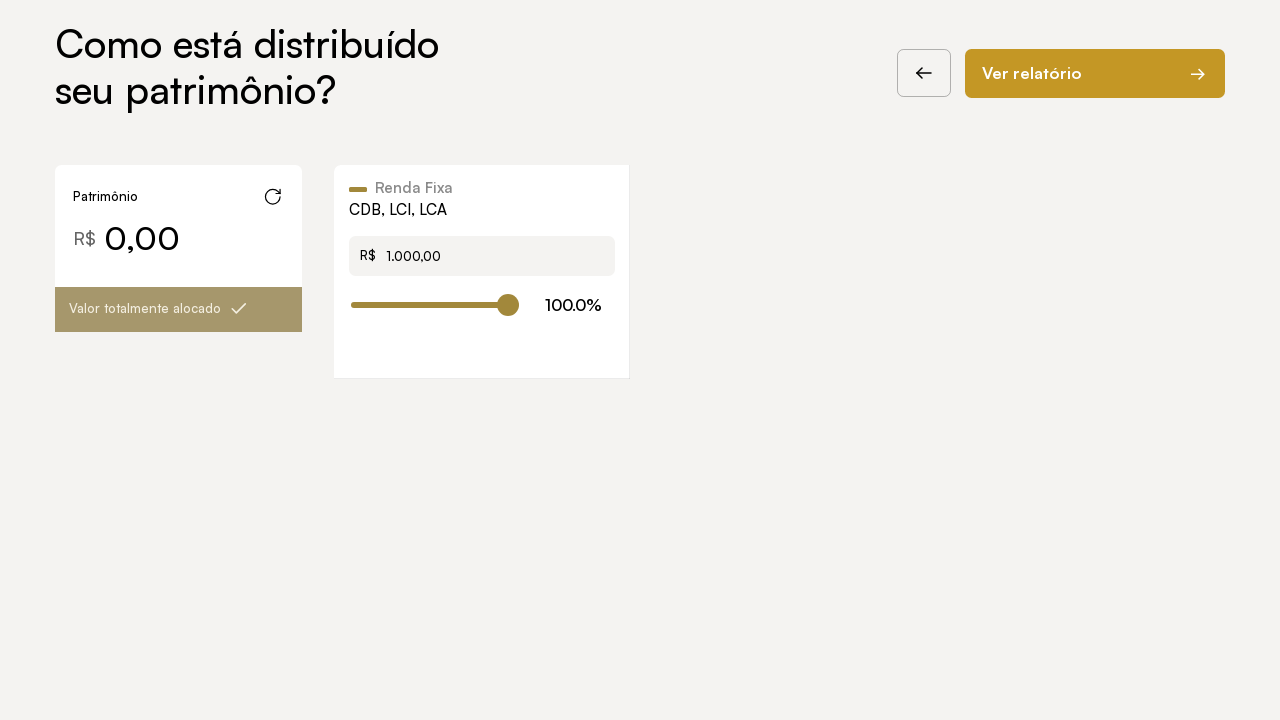

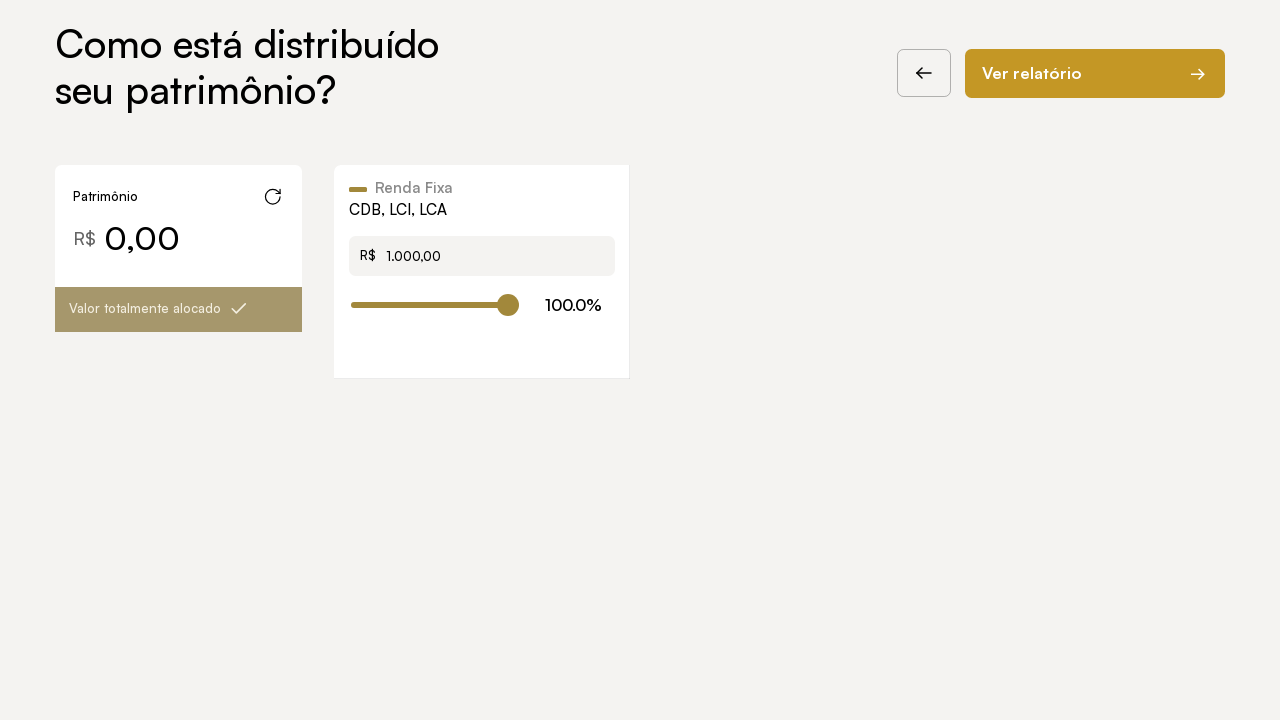